Tests flight booking flow by selecting departure/arrival cities, choosing a flight, and filling in passenger and payment details

Starting URL: https://blazedemo.com/

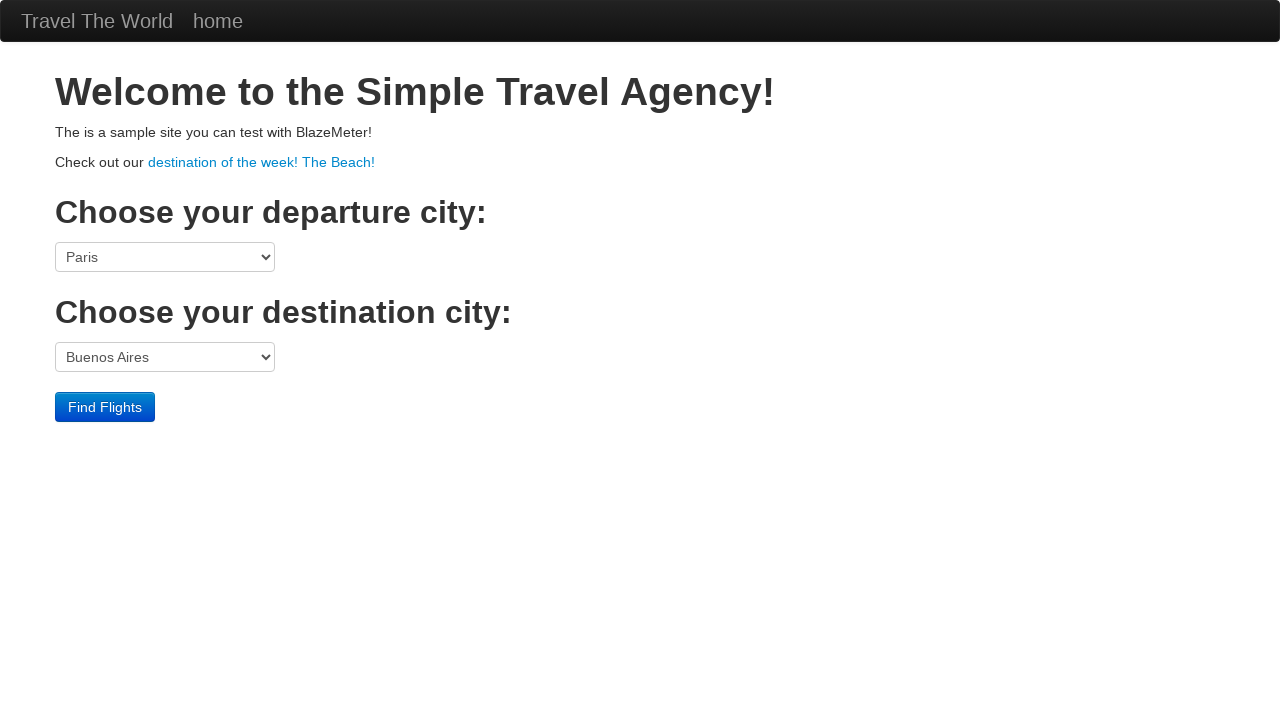

Selected Paris as departure city on select[name='fromPort']
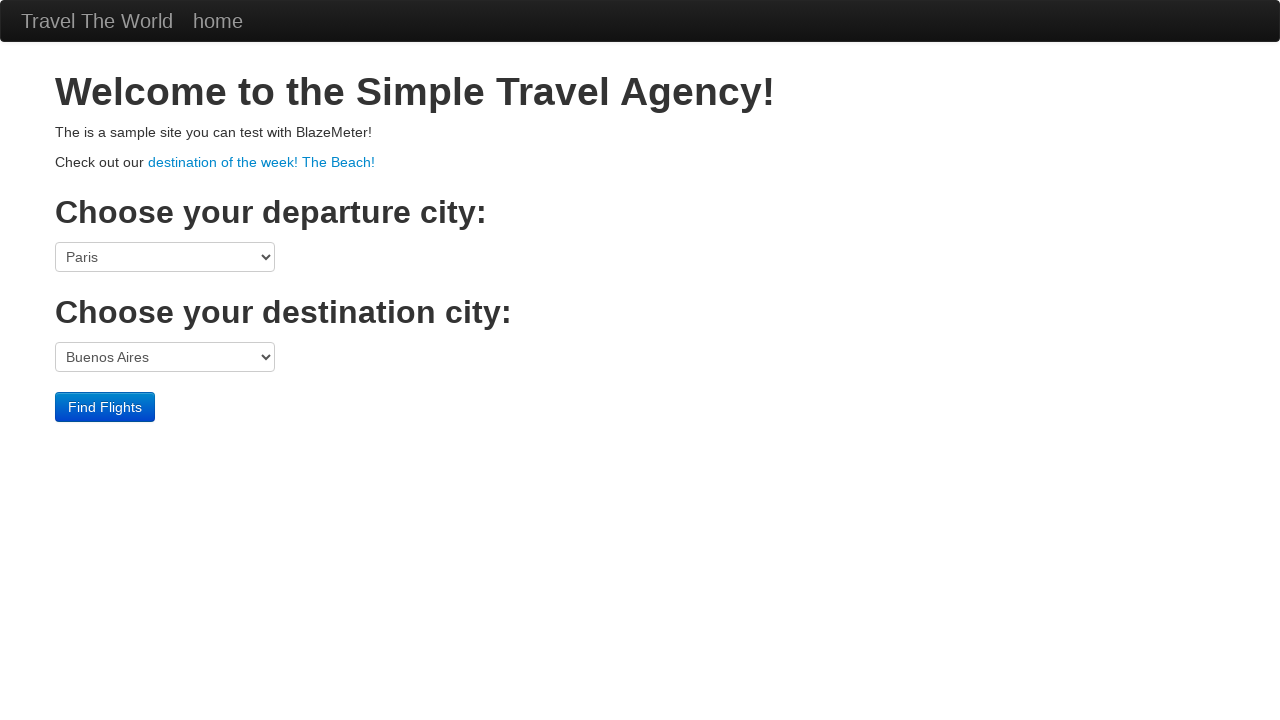

Selected Cairo as destination city on xpath=(//select[@class='form-inline'])[2]
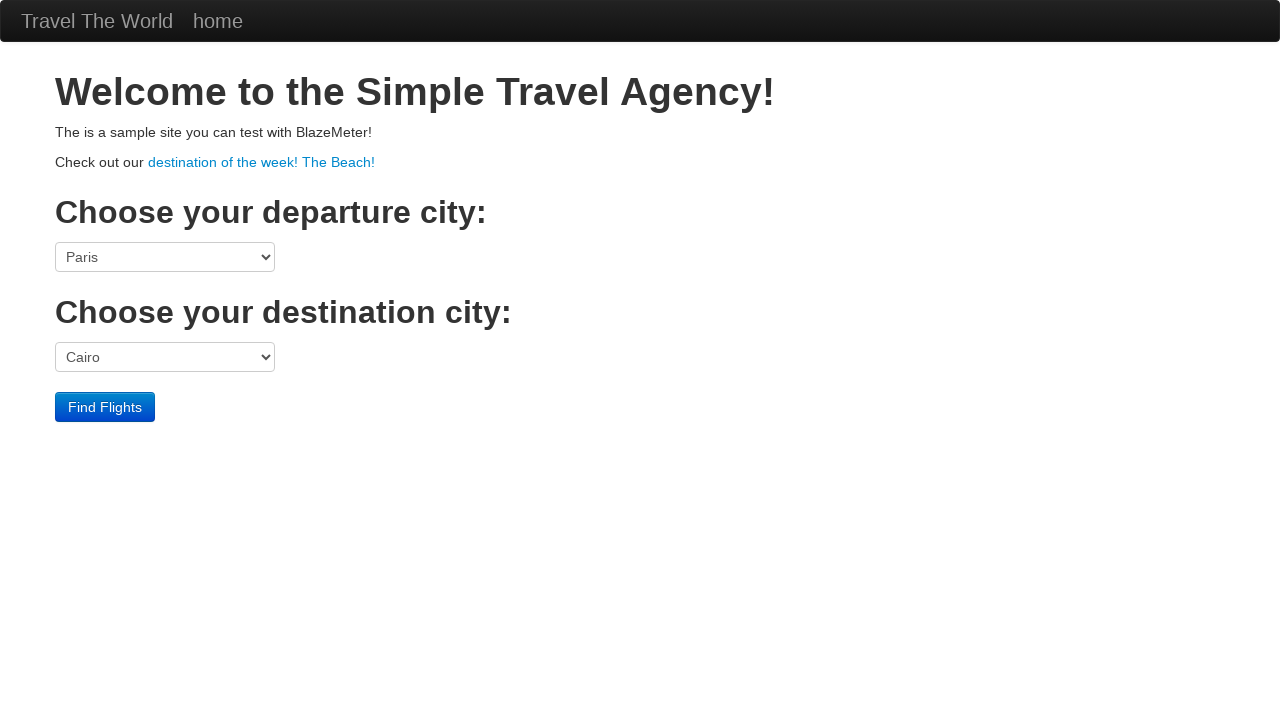

Clicked Find Flights button at (105, 407) on input.btn.btn-primary
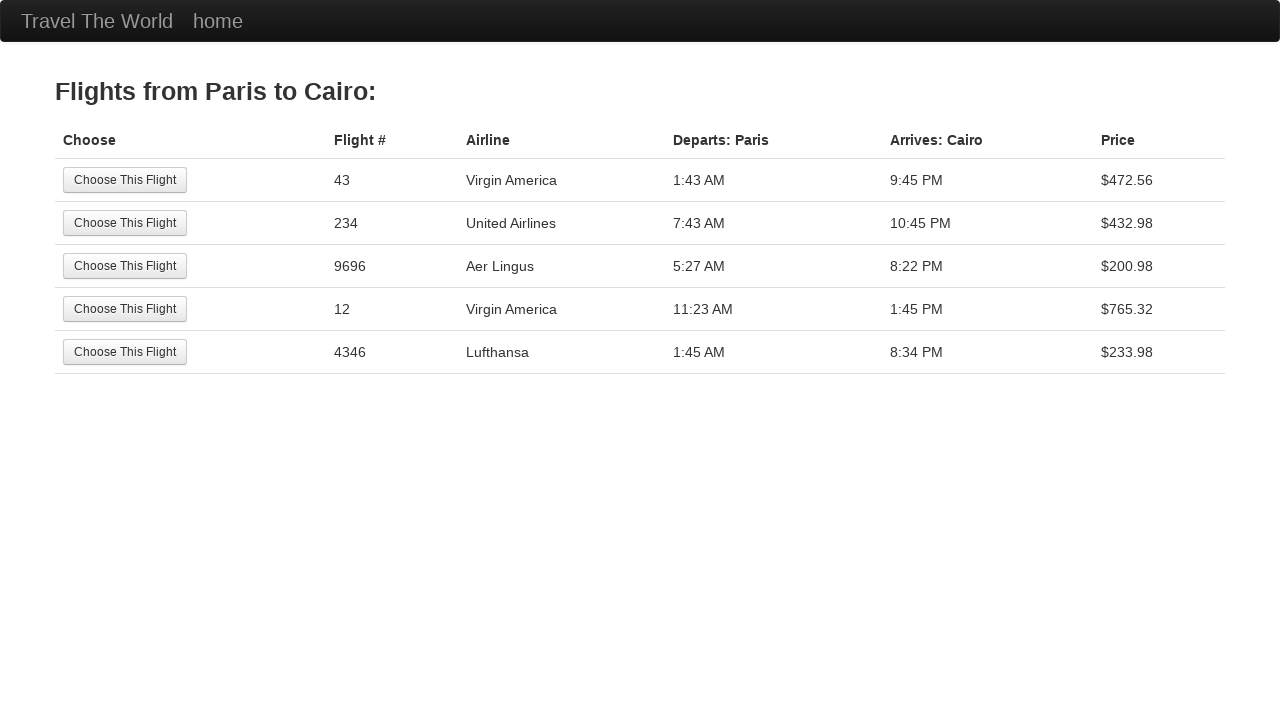

Selected the third flight option at (125, 266) on xpath=(//input[@class='btn btn-small'])[3]
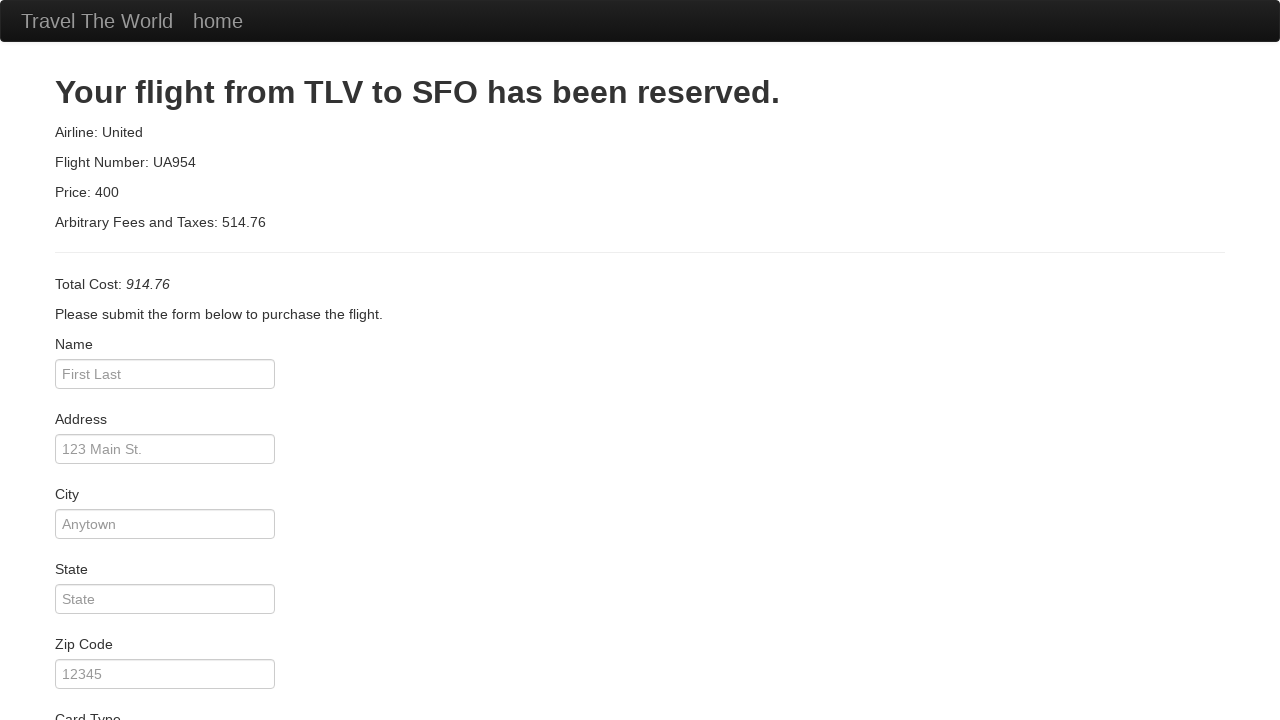

Filled passenger name: John Smith on #inputName
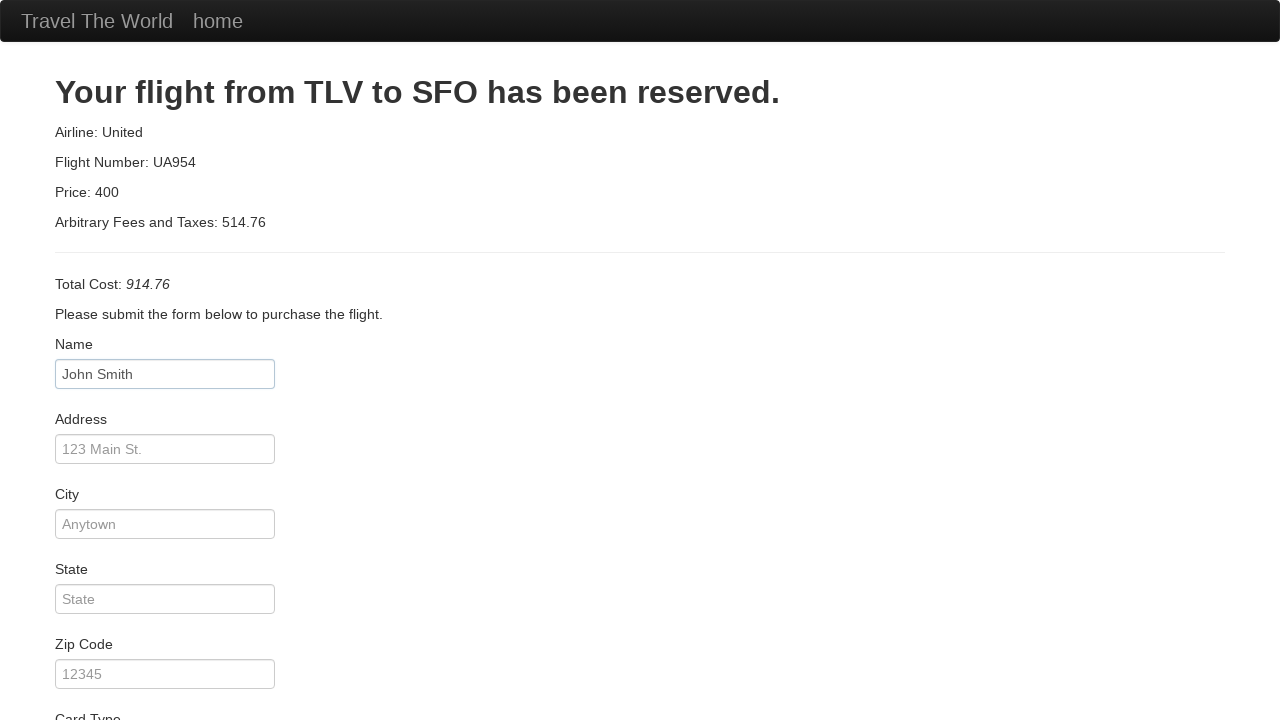

Filled passenger address: 123 Main Street on #address
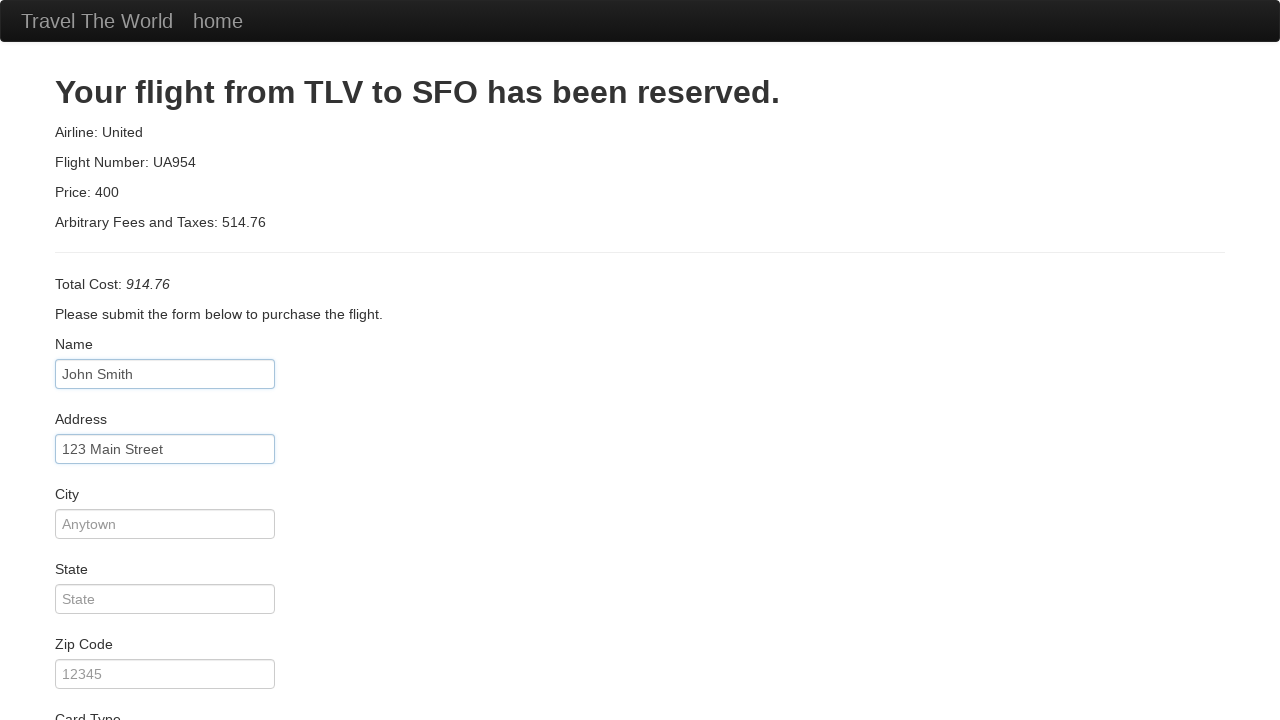

Filled passenger city: New York on #city
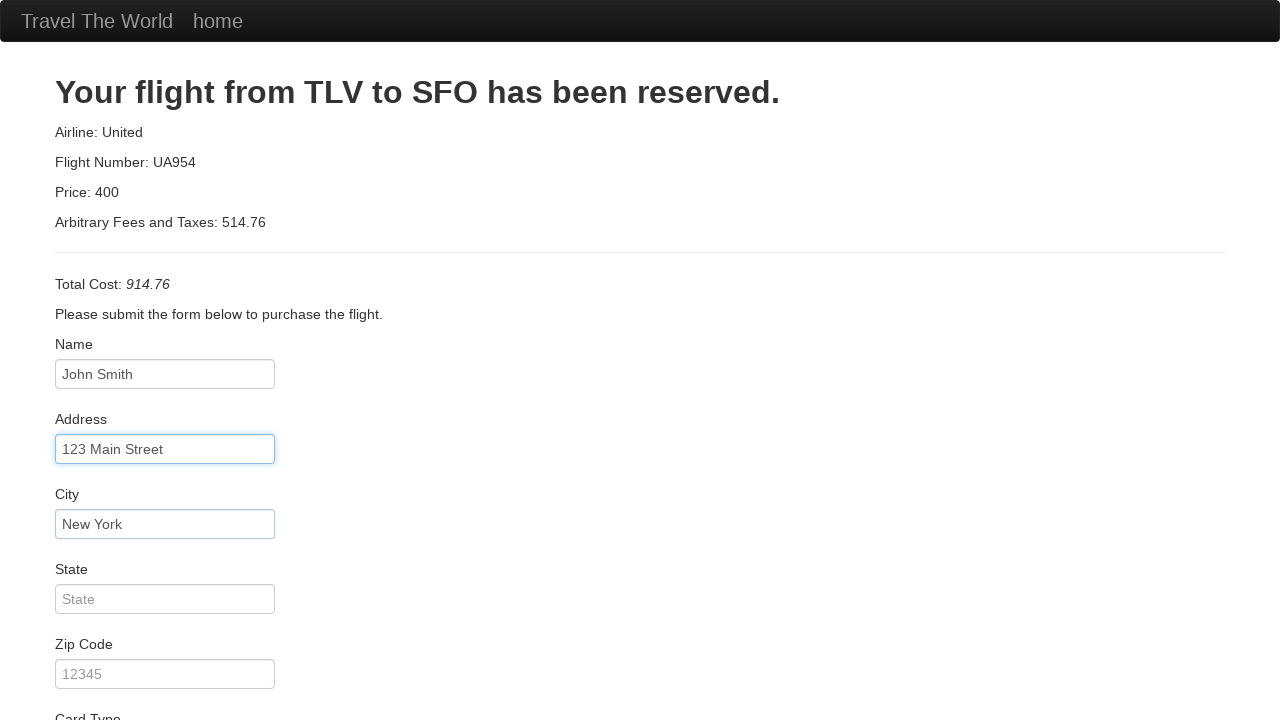

Filled passenger state: NY on #state
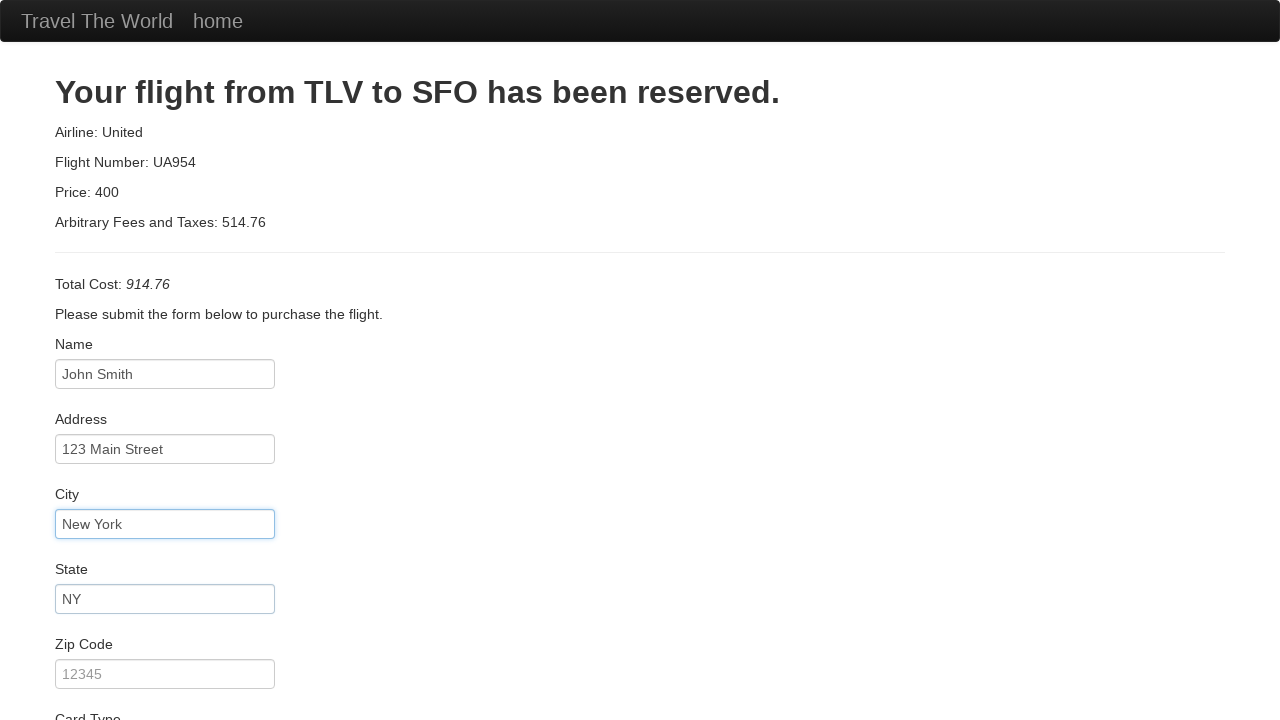

Filled passenger zip code: 10001 on #zipCode
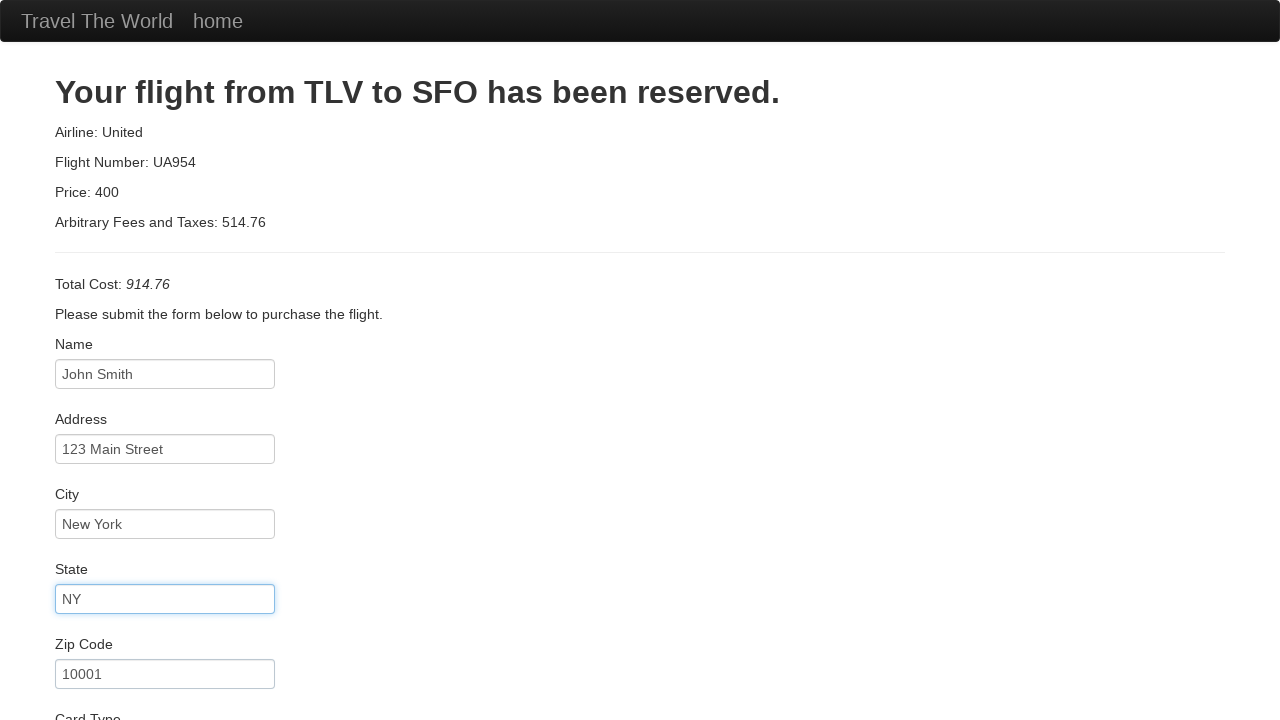

Selected Visa as card type on #cardType
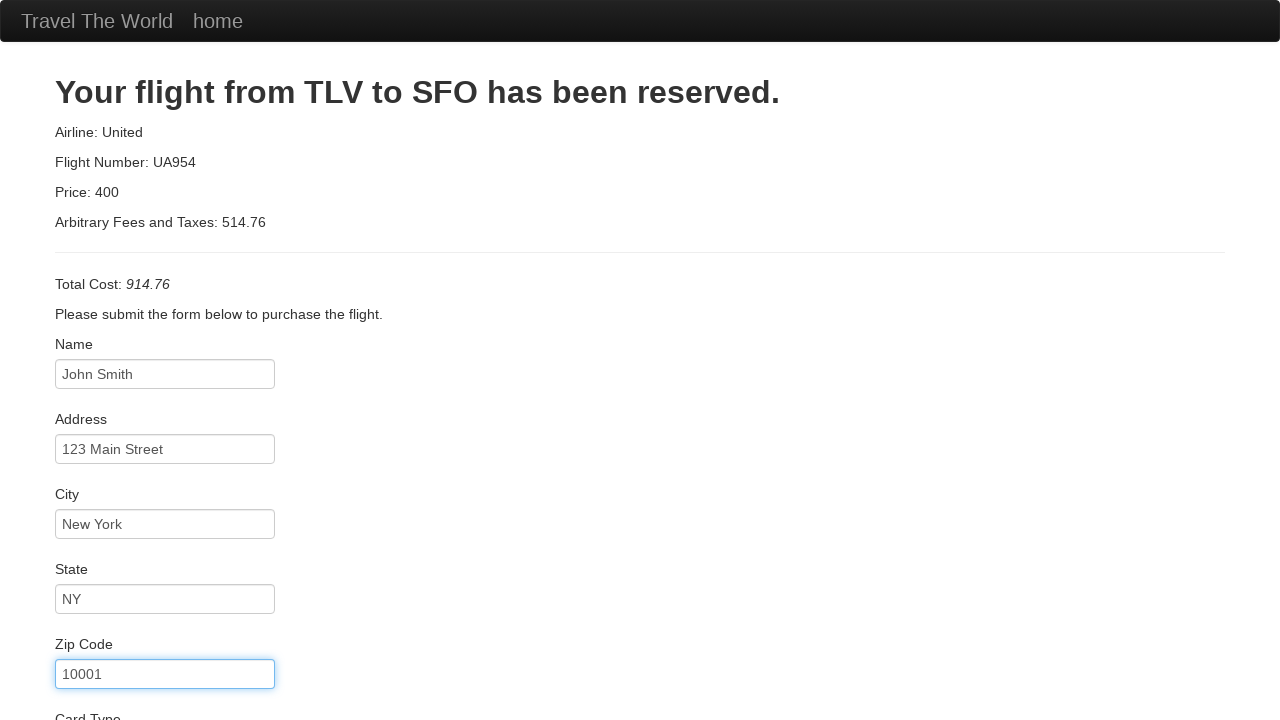

Filled credit card number on #creditCardNumber
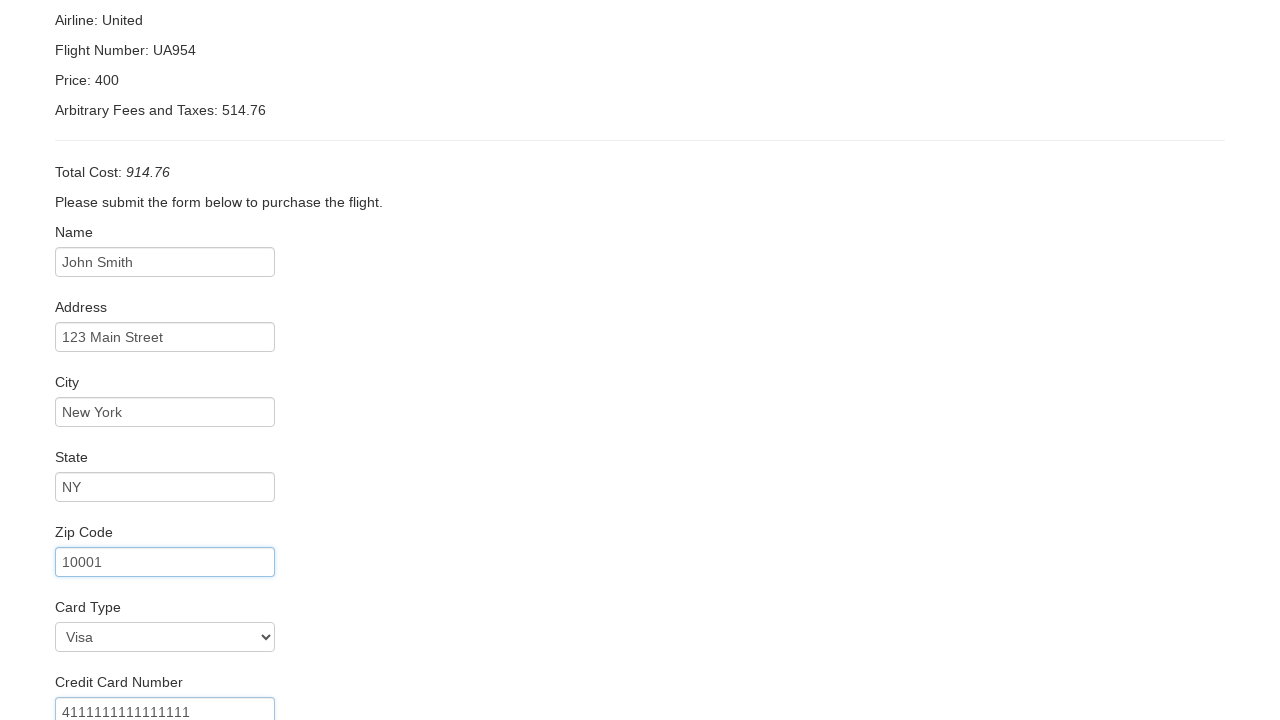

Filled credit card expiration month: 12 on #creditCardMonth
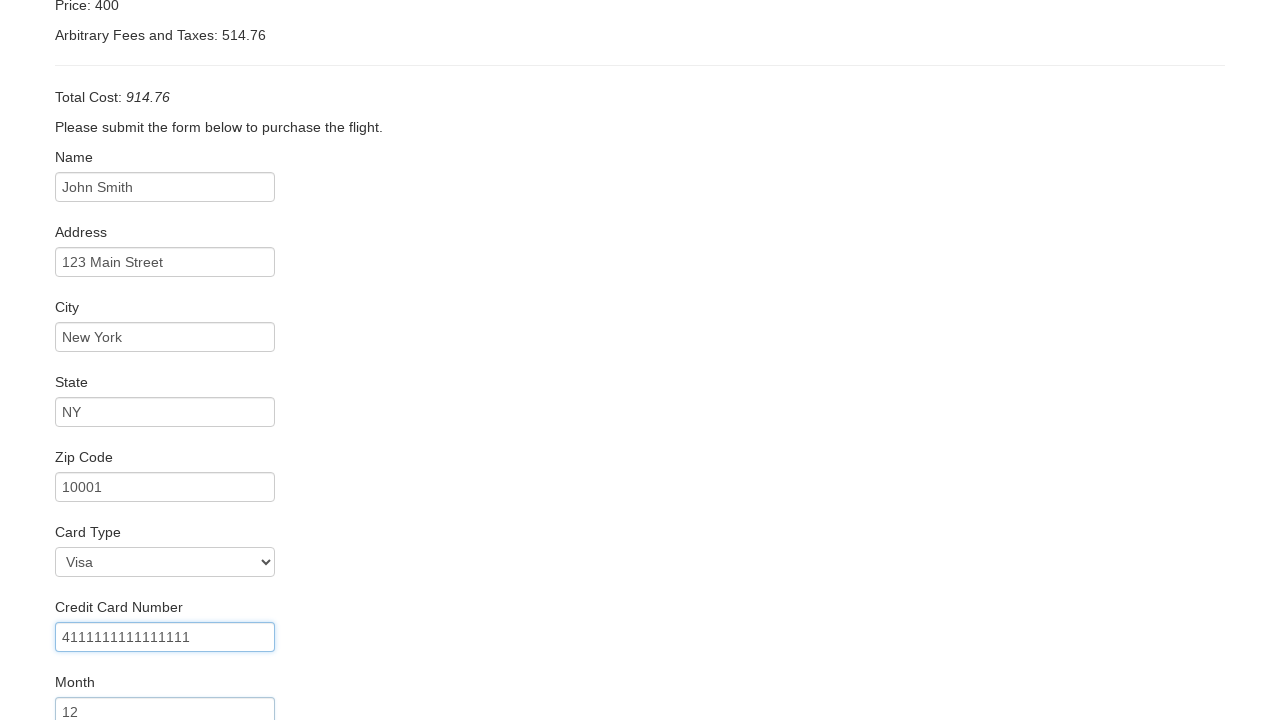

Filled credit card expiration year: 2025 on #creditCardYear
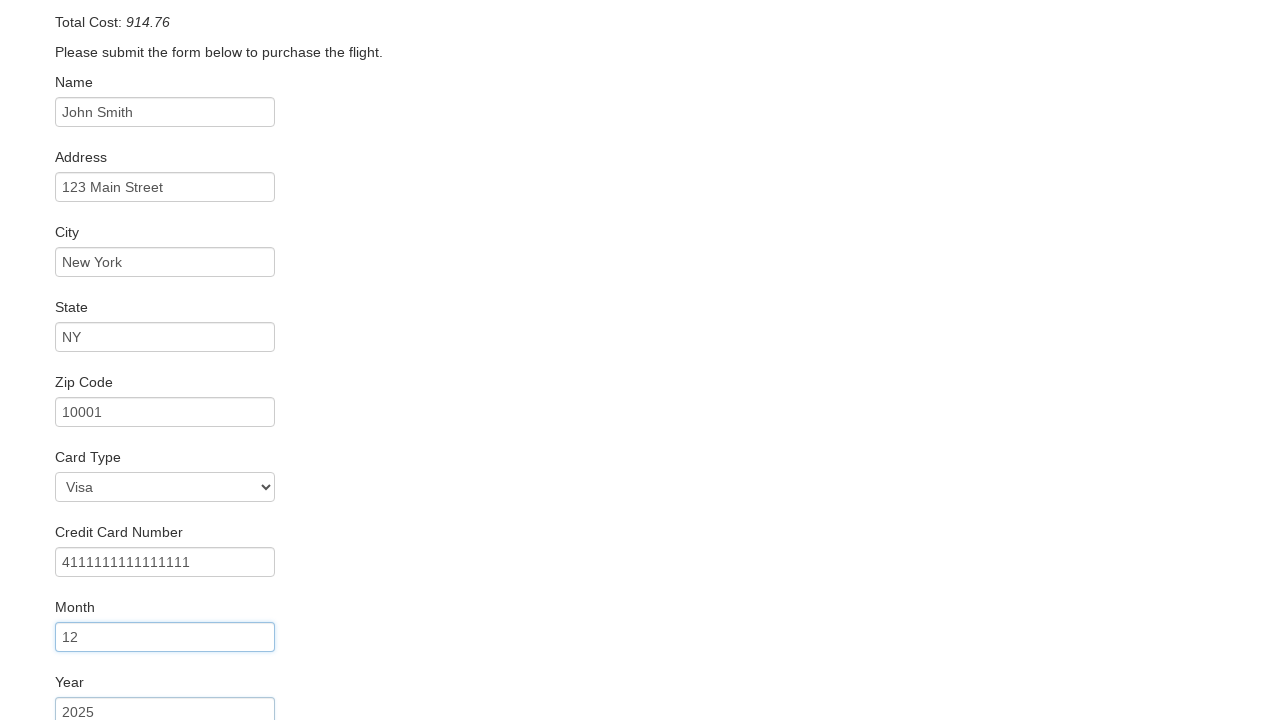

Filled name on card: John Smith on #nameOnCard
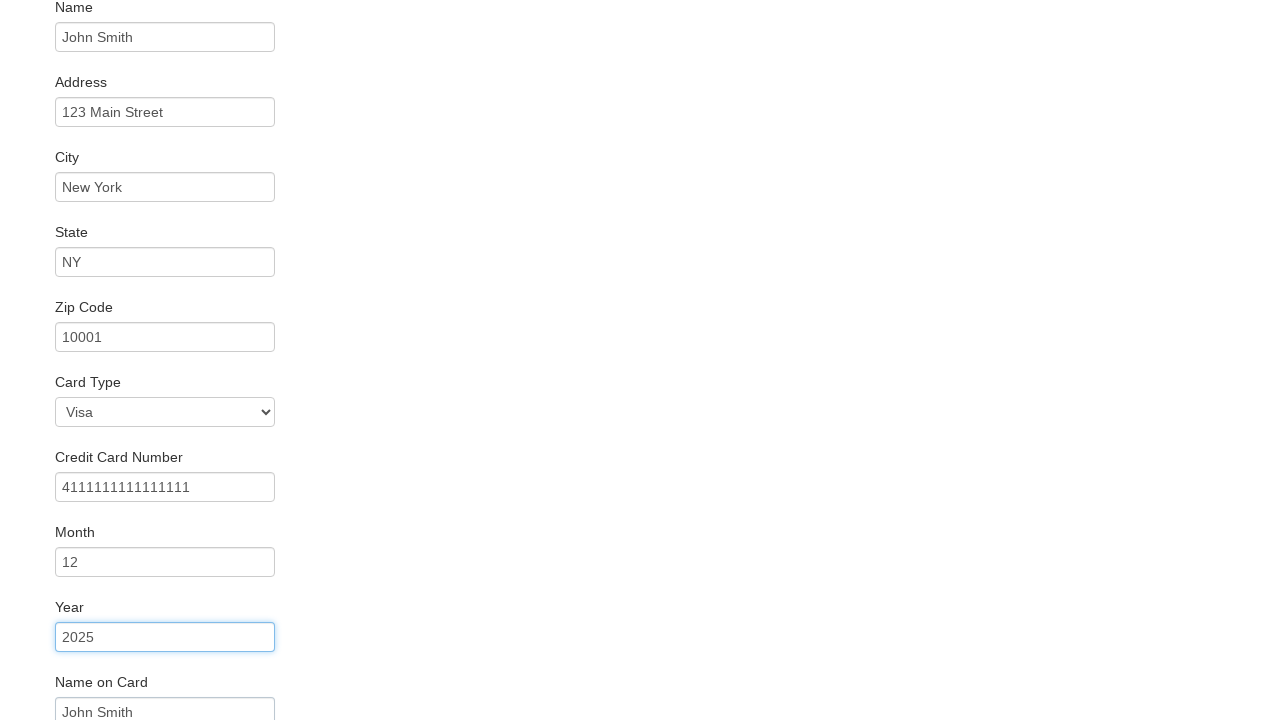

Clicked submit button to purchase flight at (118, 685) on input.btn.btn-primary
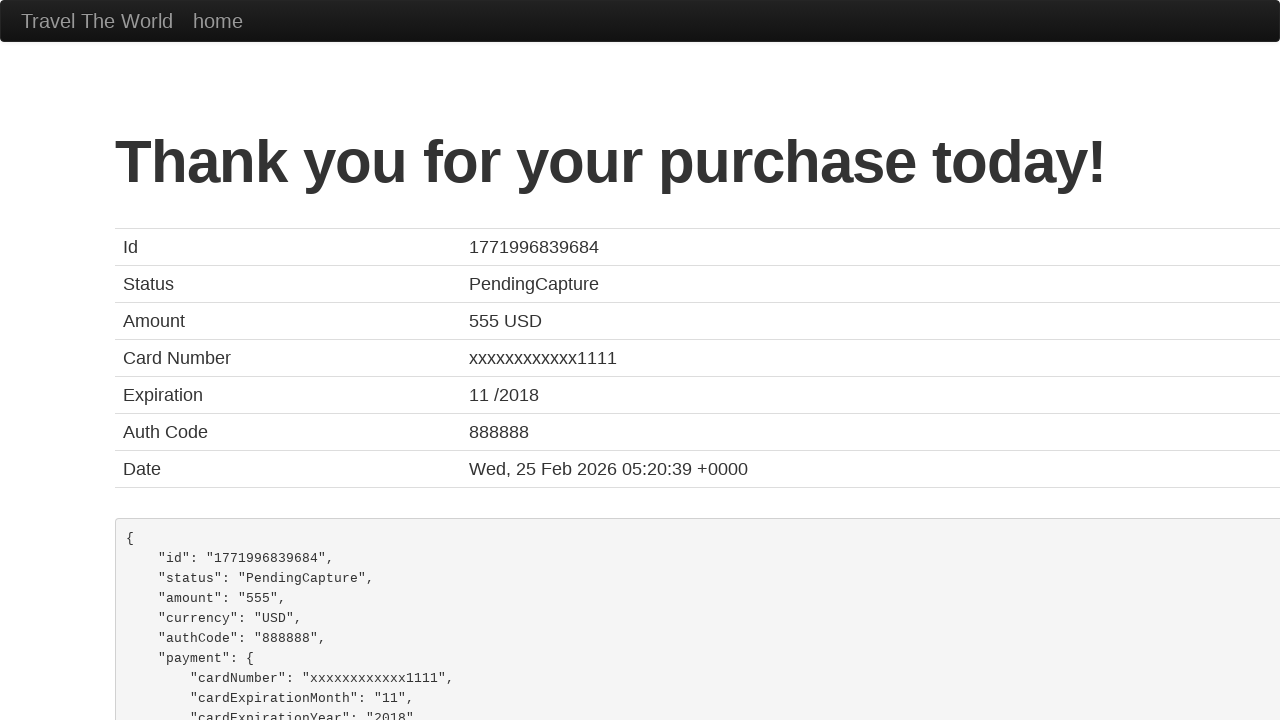

Flight booking confirmation page loaded
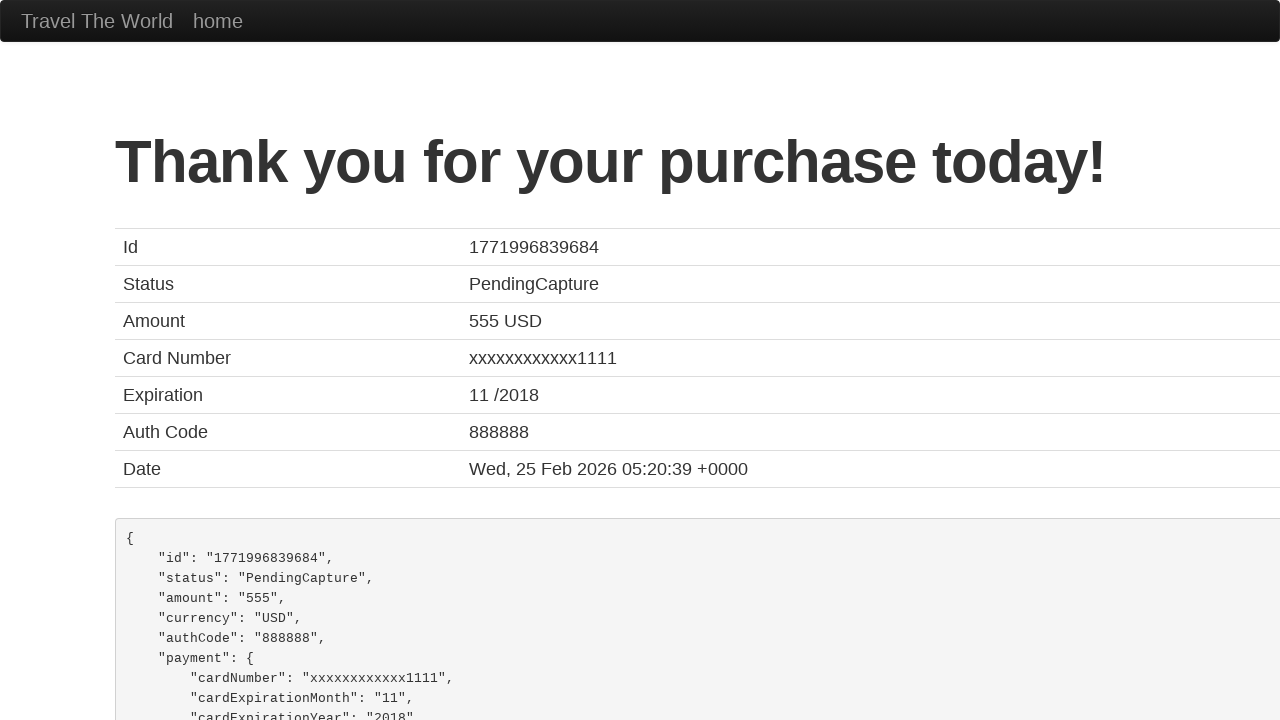

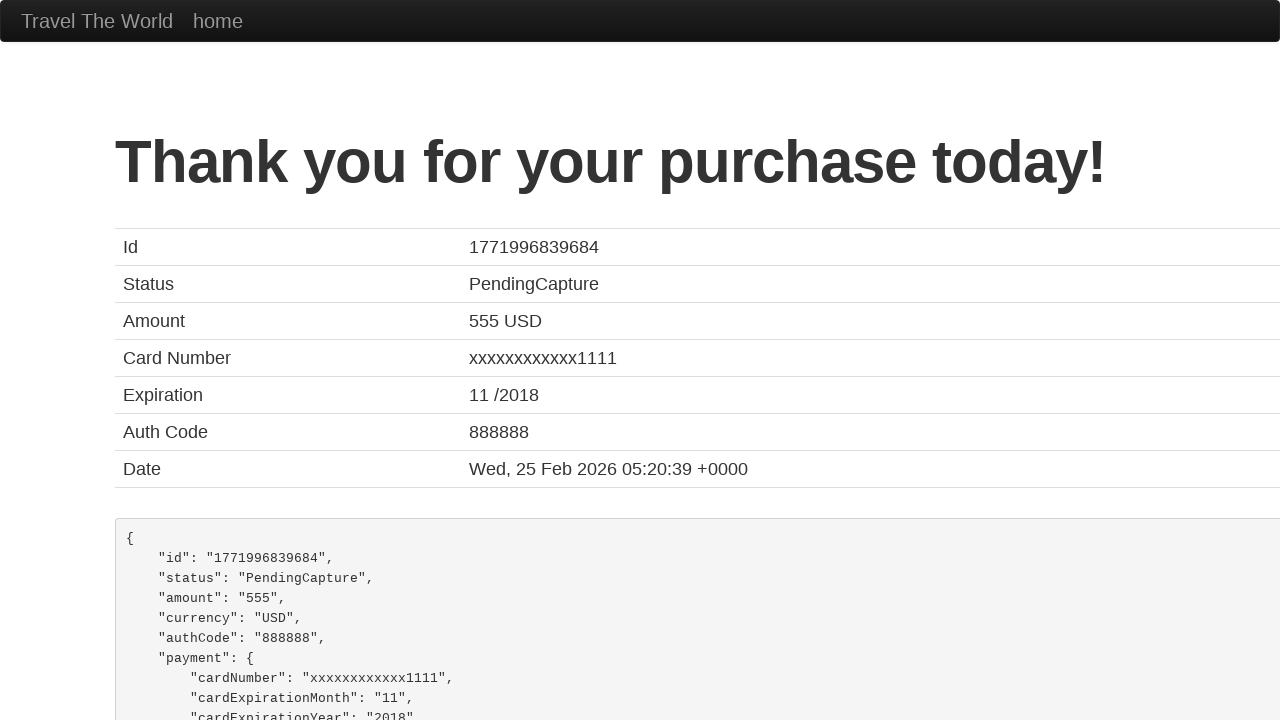